Tests user registration form by filling out all required fields including personal information and account credentials, then submitting the form

Starting URL: https://parabank.parasoft.com/parabank/register.htm

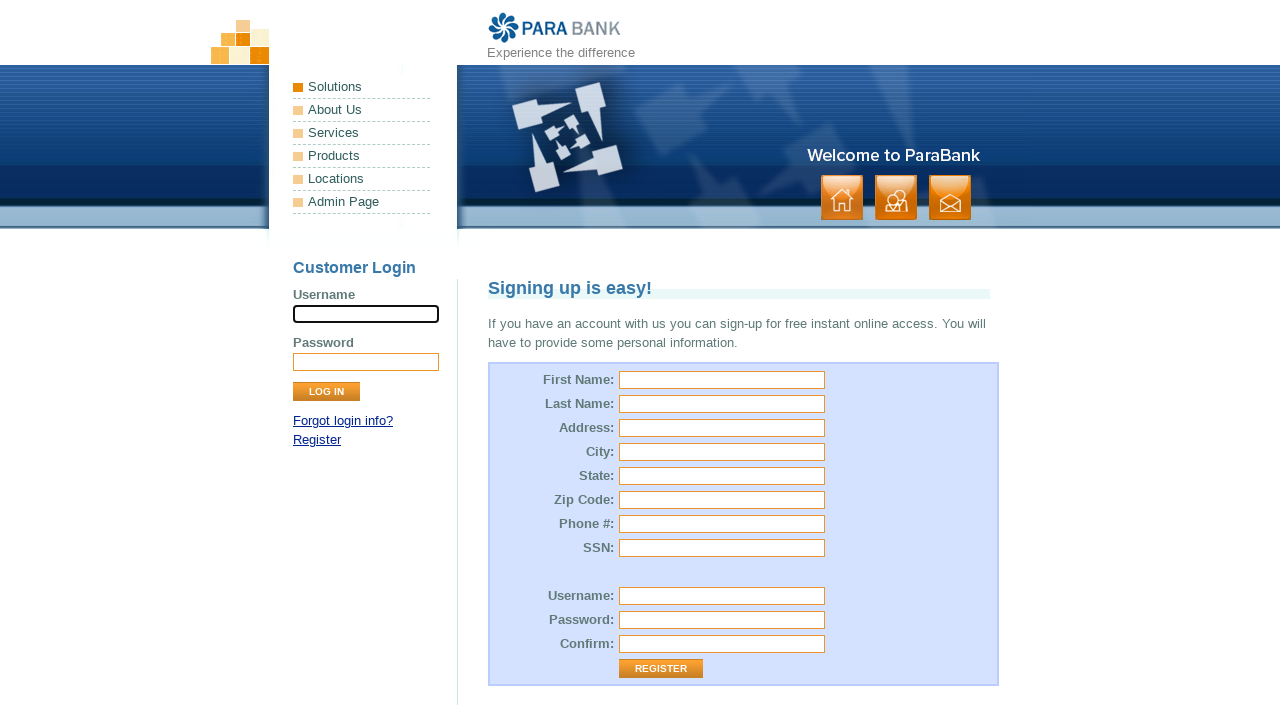

Filled first name field with 'Slava' on #customer\.firstName
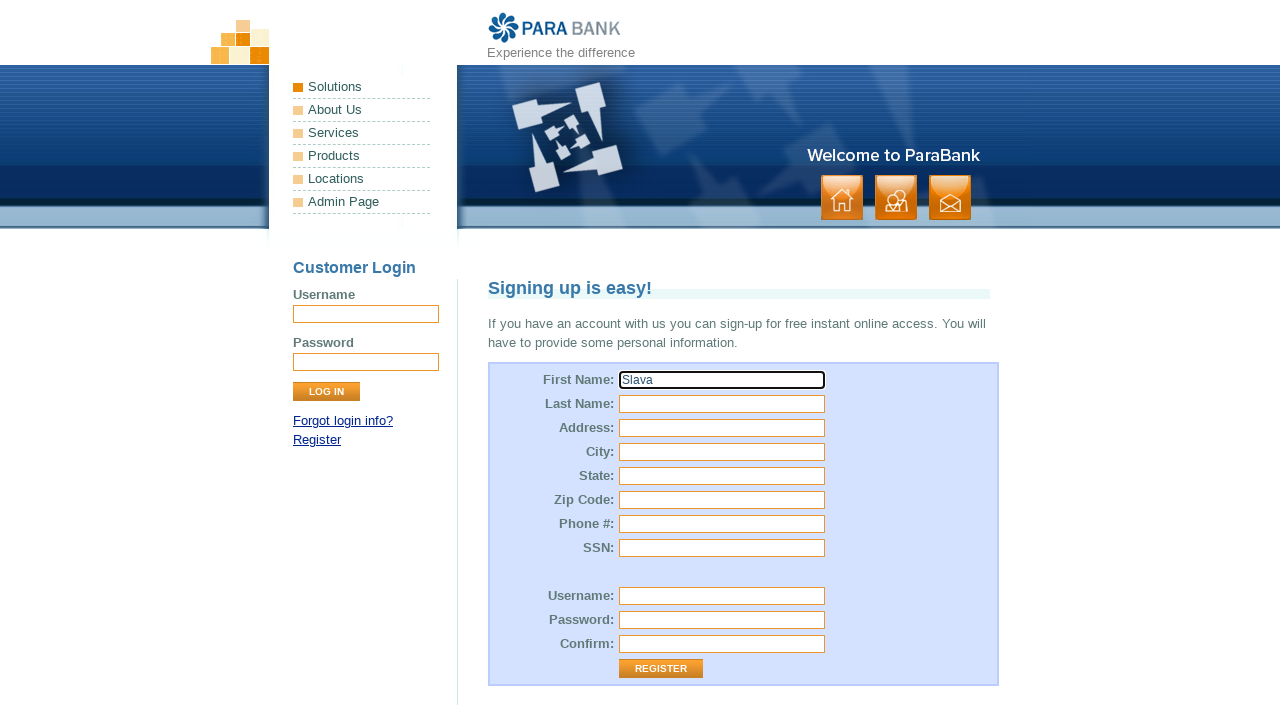

Filled last name field with 'Friz' on #customer\.lastName
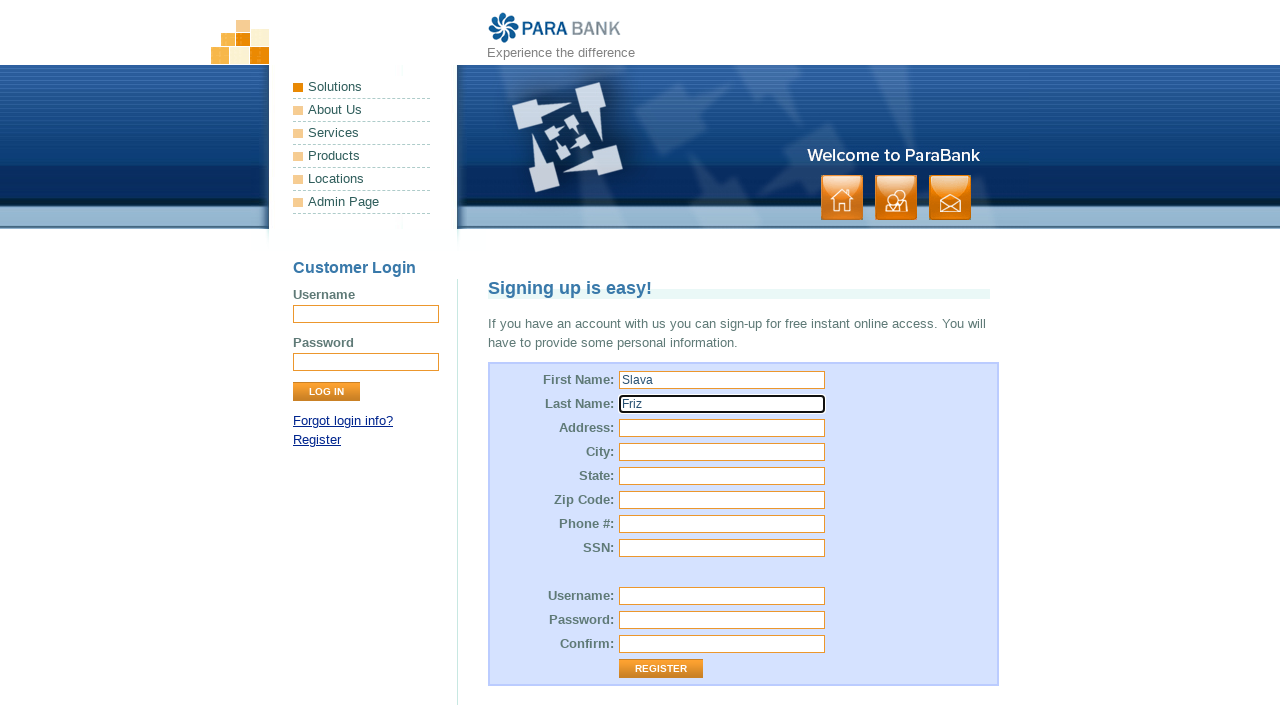

Filled street address field with '2100 Candlelight ct' on #customer\.address\.street
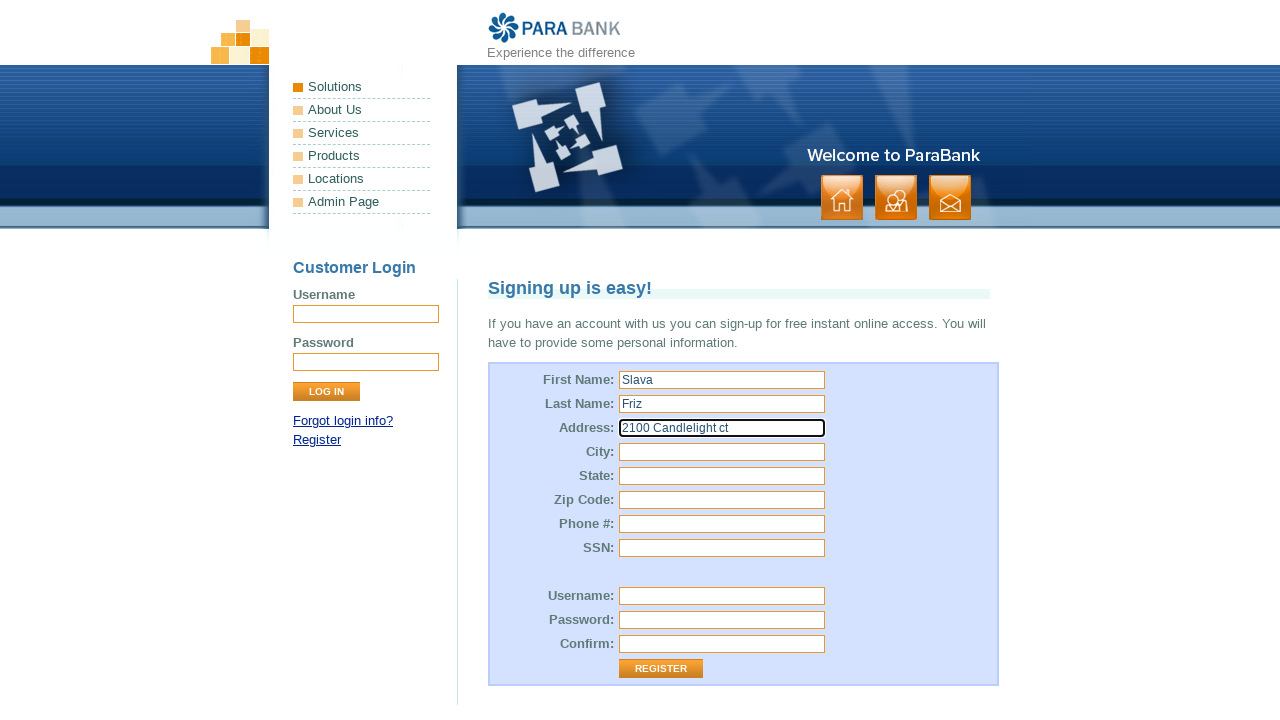

Filled city field with 'Helmetta' on #customer\.address\.city
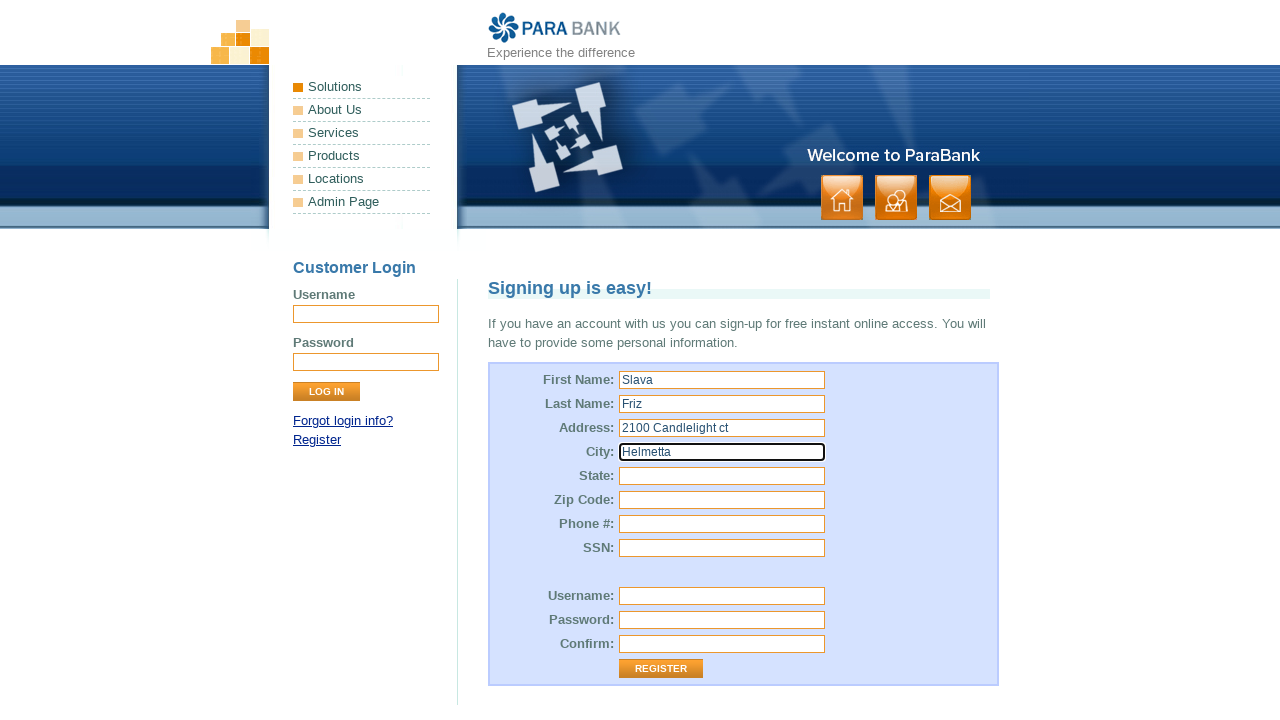

Filled state field with 'NJ' on #customer\.address\.state
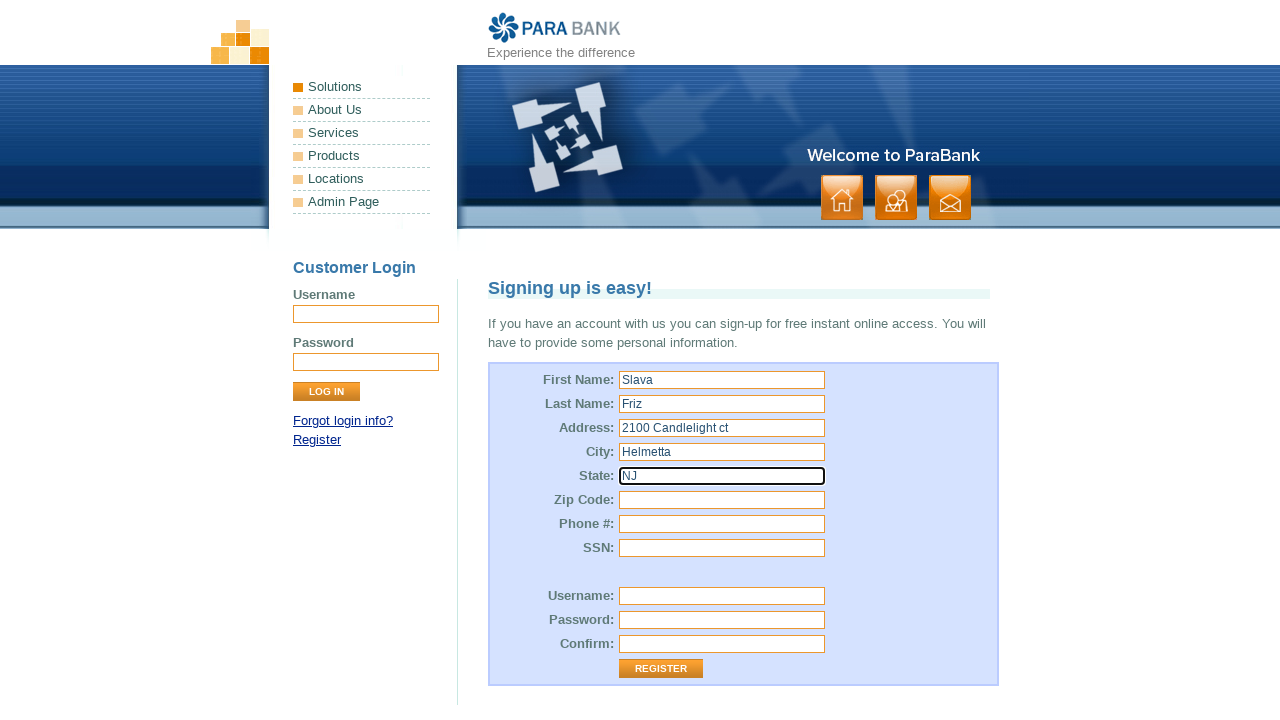

Filled zip code field with '08828' on #customer\.address\.zipCode
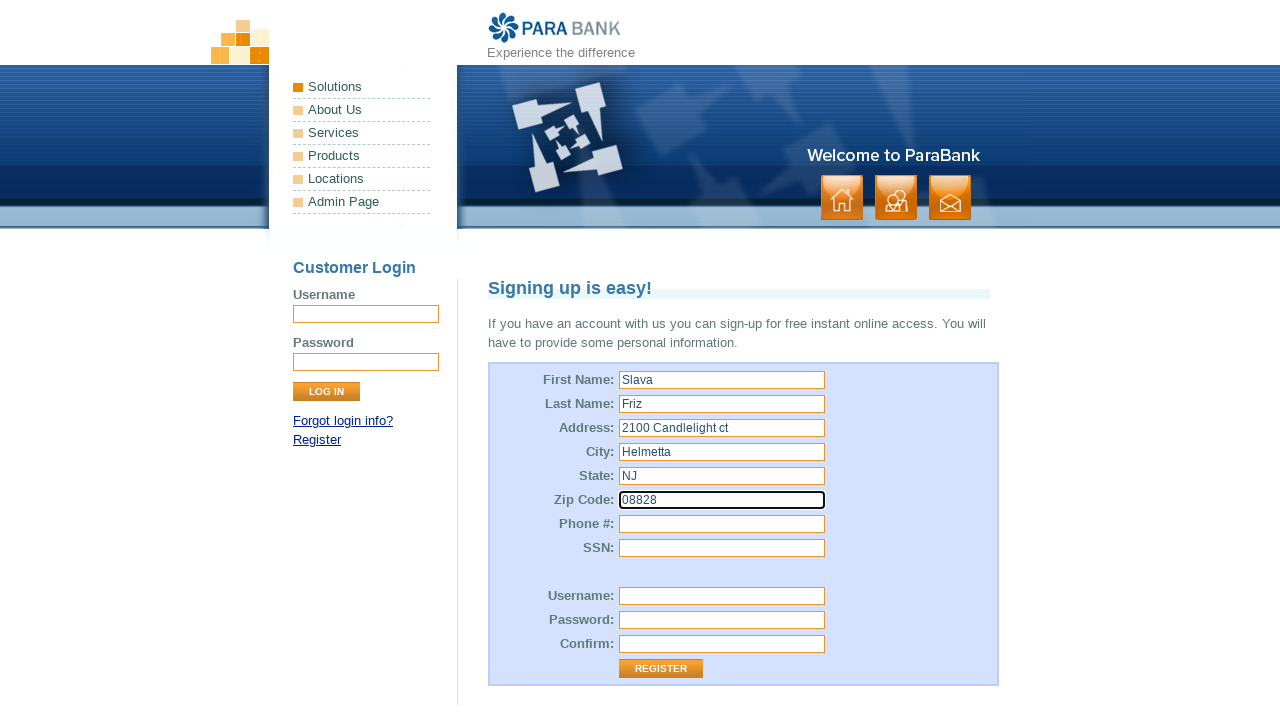

Filled phone number field with '929-444-2316' on #customer\.phoneNumber
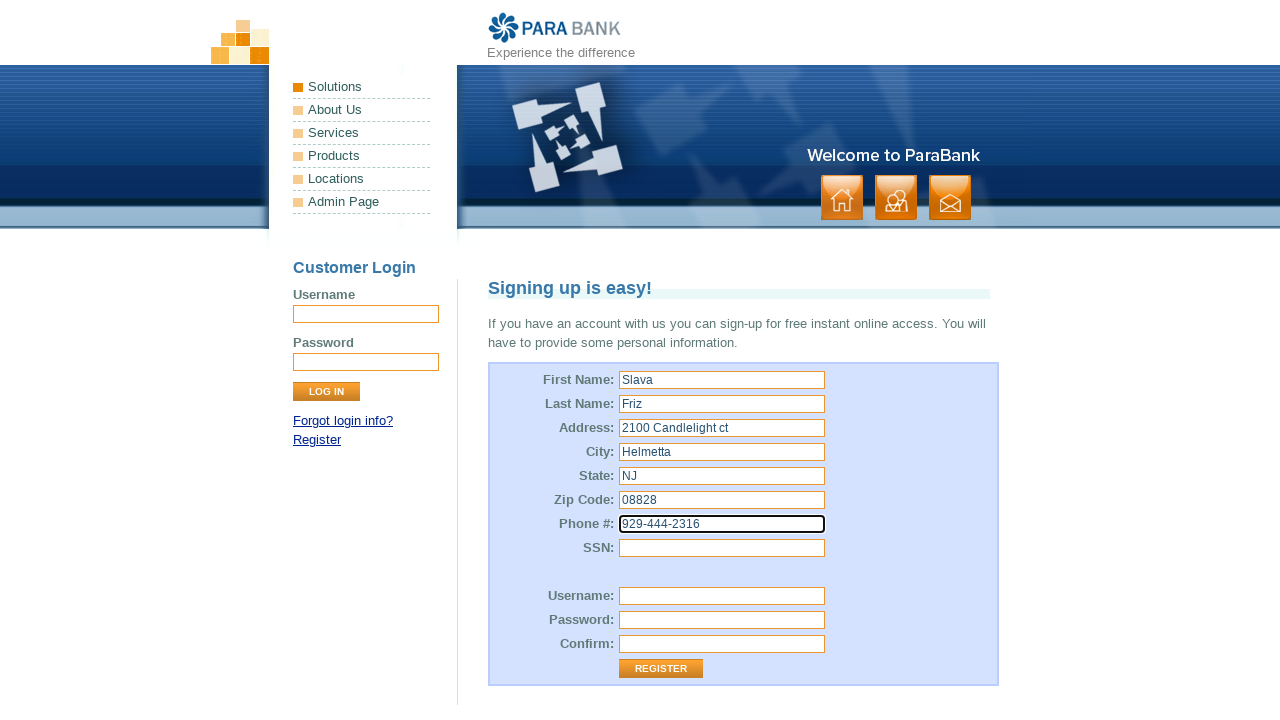

Filled SSN field with '465-5555-6666' on #customer\.ssn
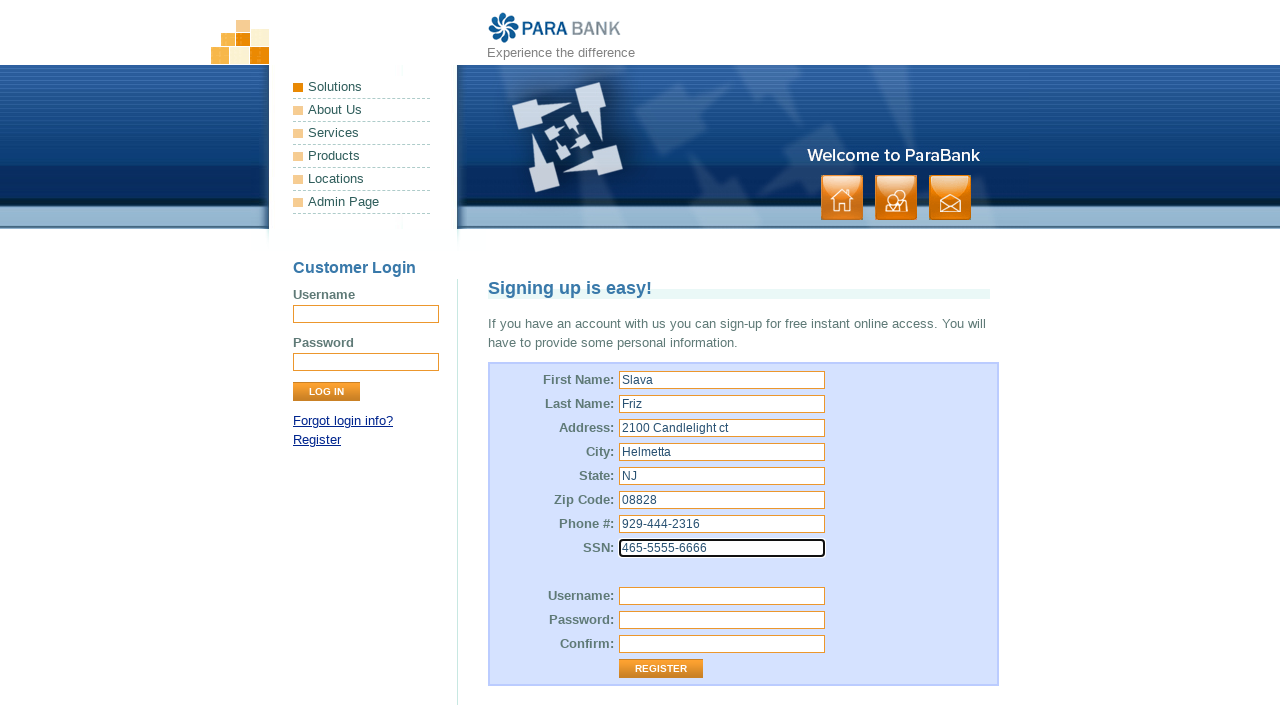

Filled username field with 'MagicMike' on #customer\.username
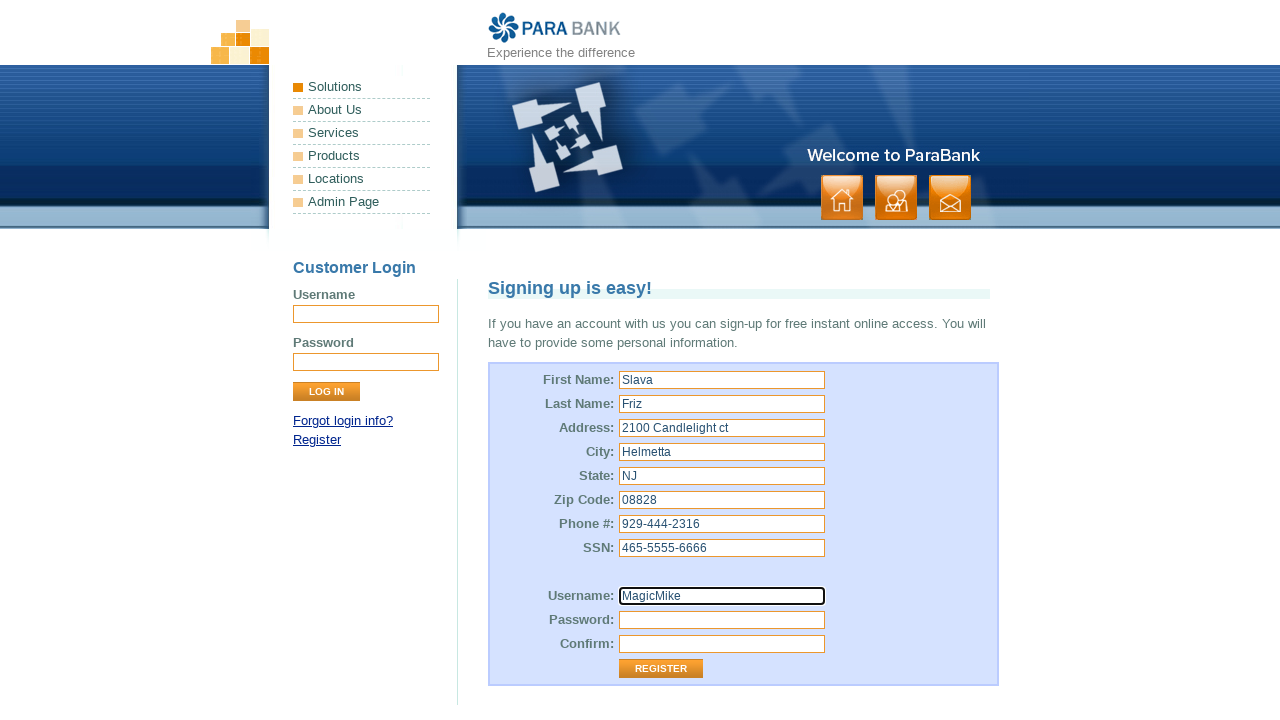

Filled password field with 'MM2222' on #customer\.password
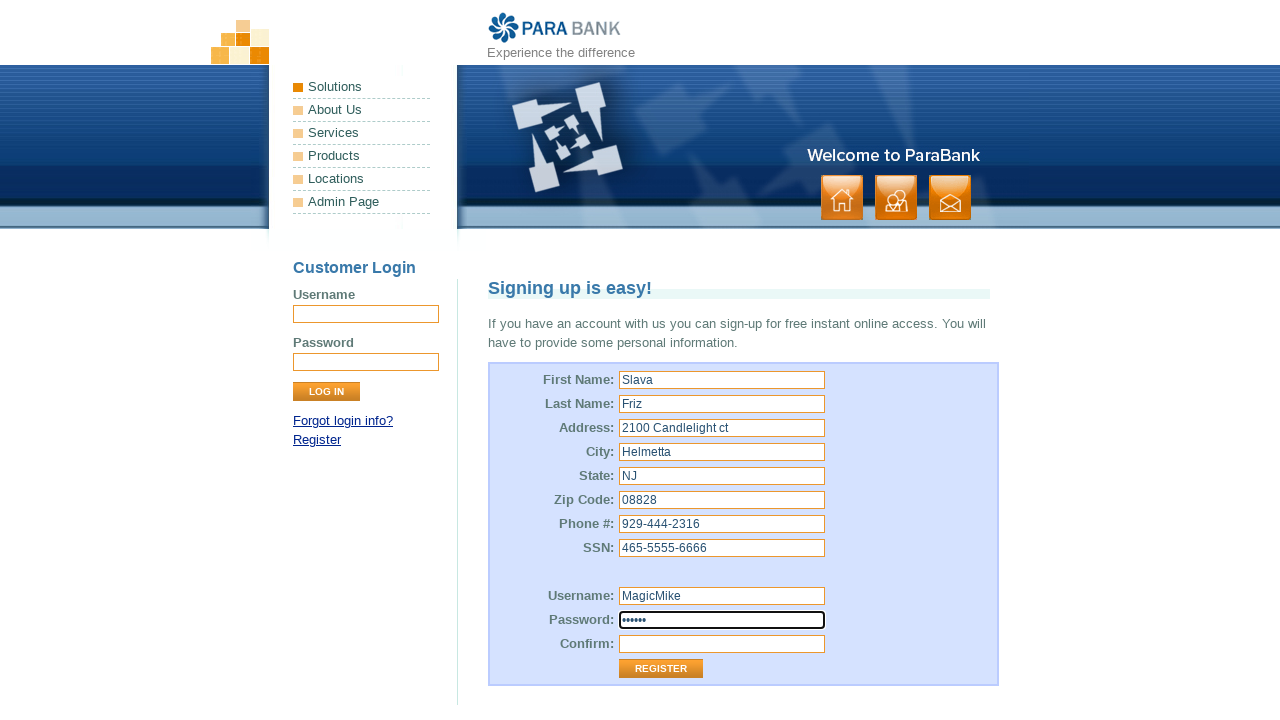

Filled password confirmation field with 'MM2222' on #repeatedPassword
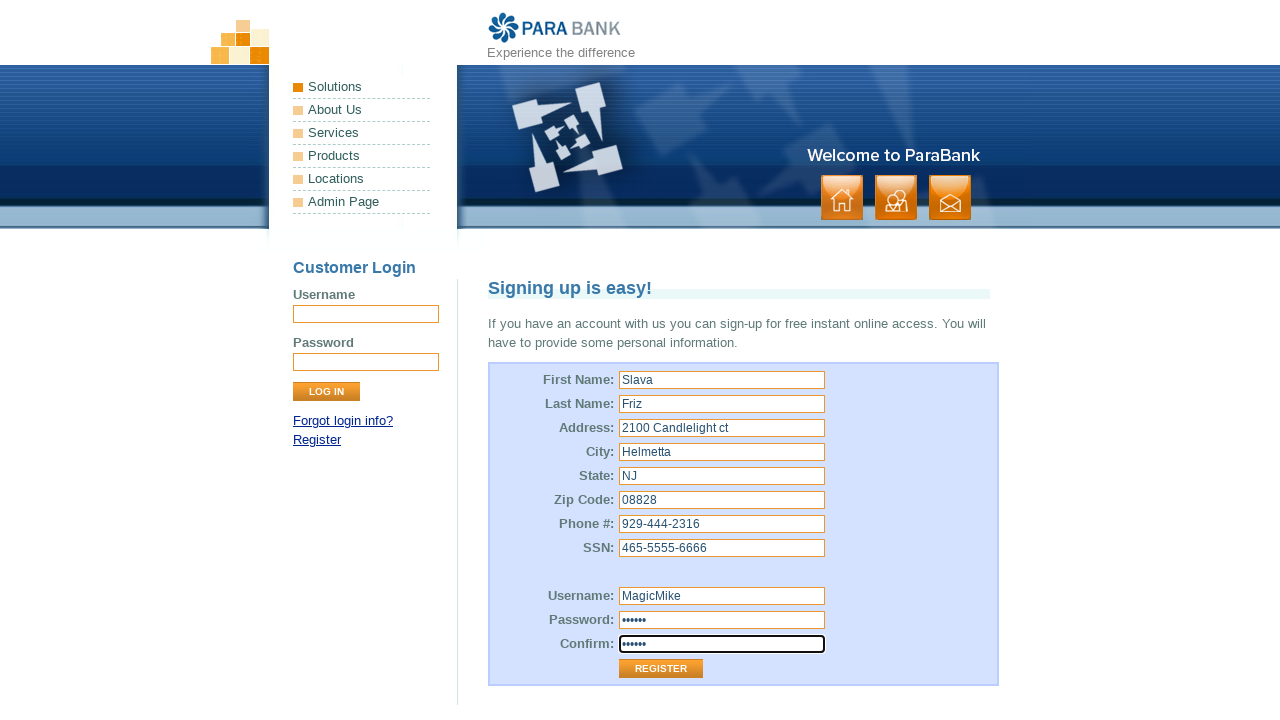

Clicked submit button to register user account at (896, 198) on .button
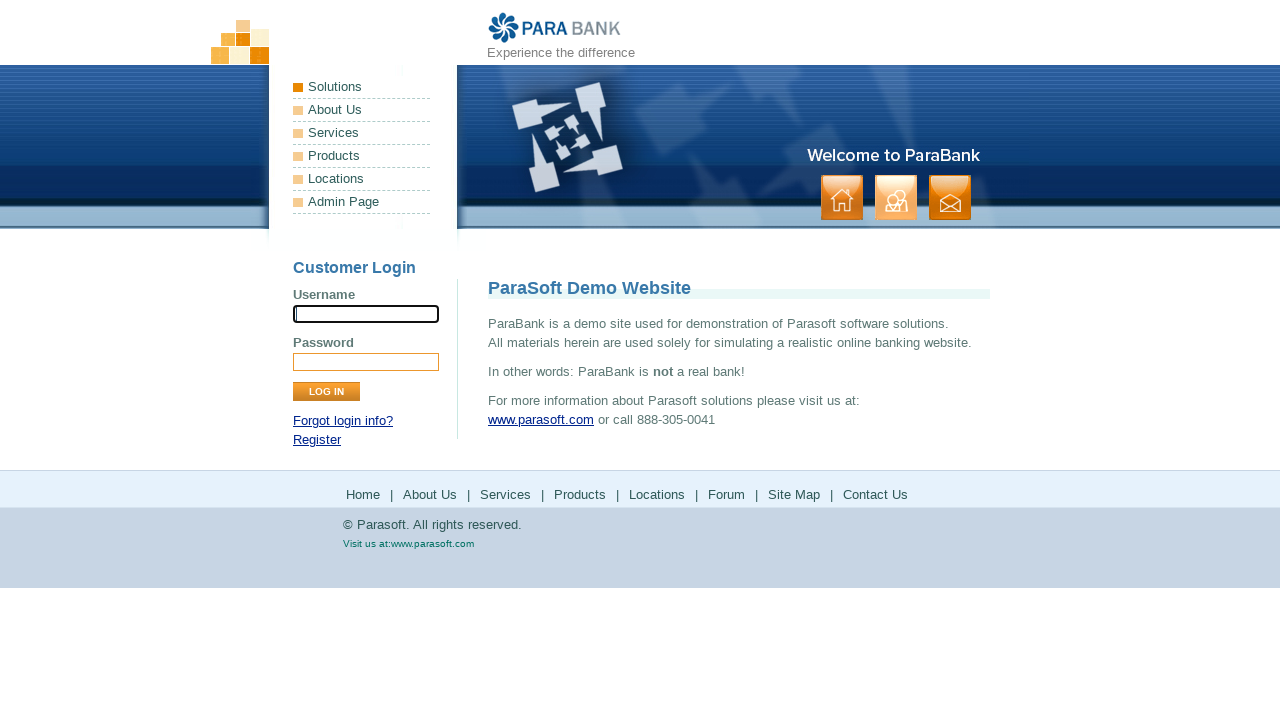

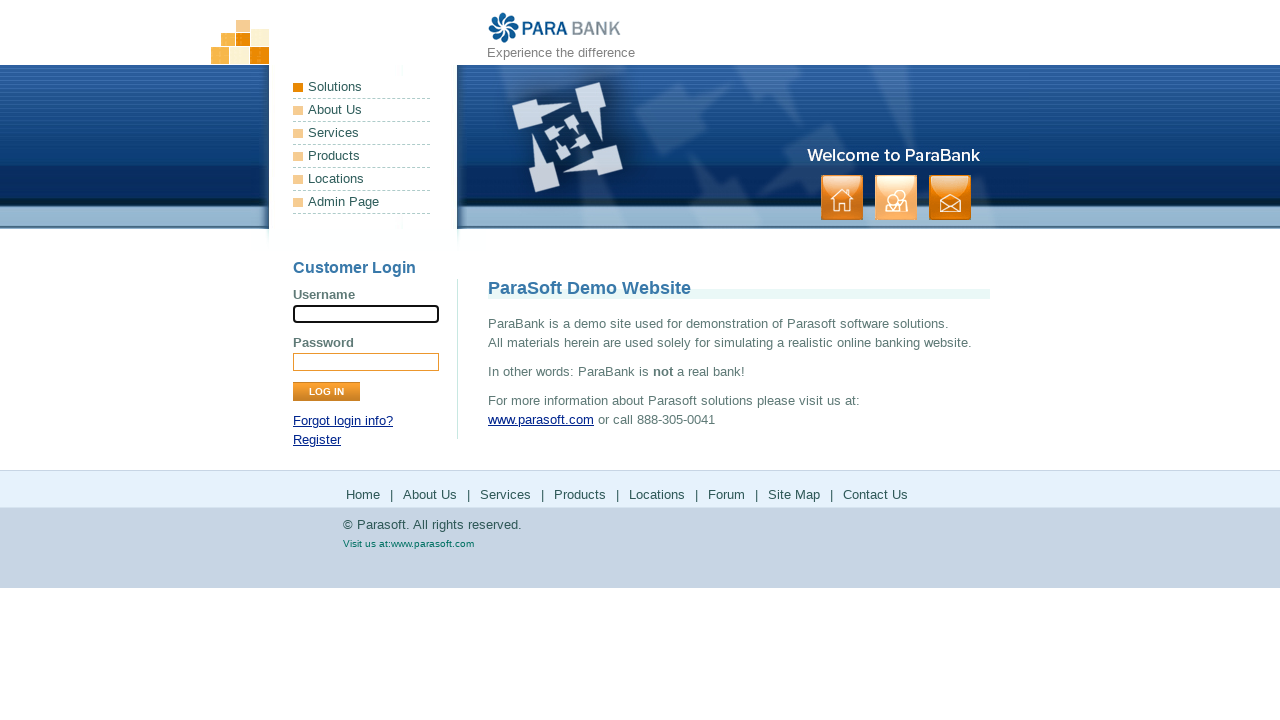